Navigates to OrangeHRM demo page, waits for it to load, and clicks on the OrangeHRM external link.

Starting URL: https://opensource-demo.orangehrmlive.com/web/index.php/auth/login

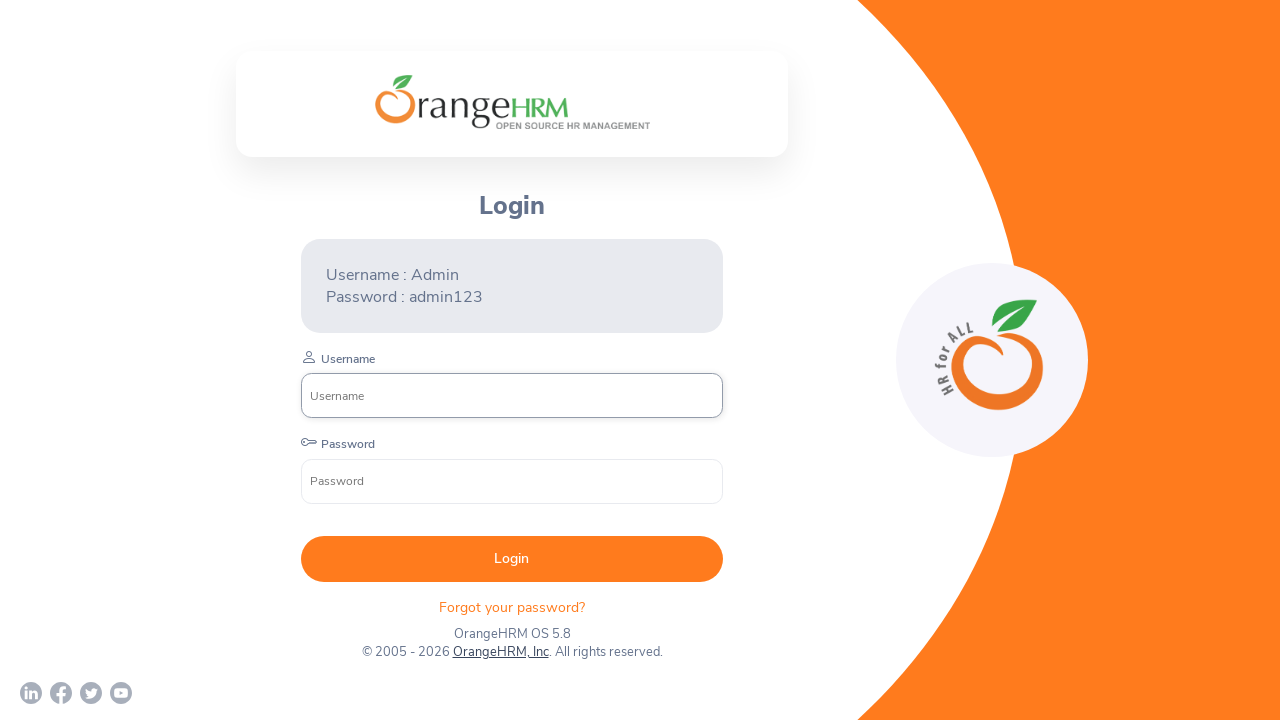

Waited for OrangeHRM login page to load (domcontentloaded)
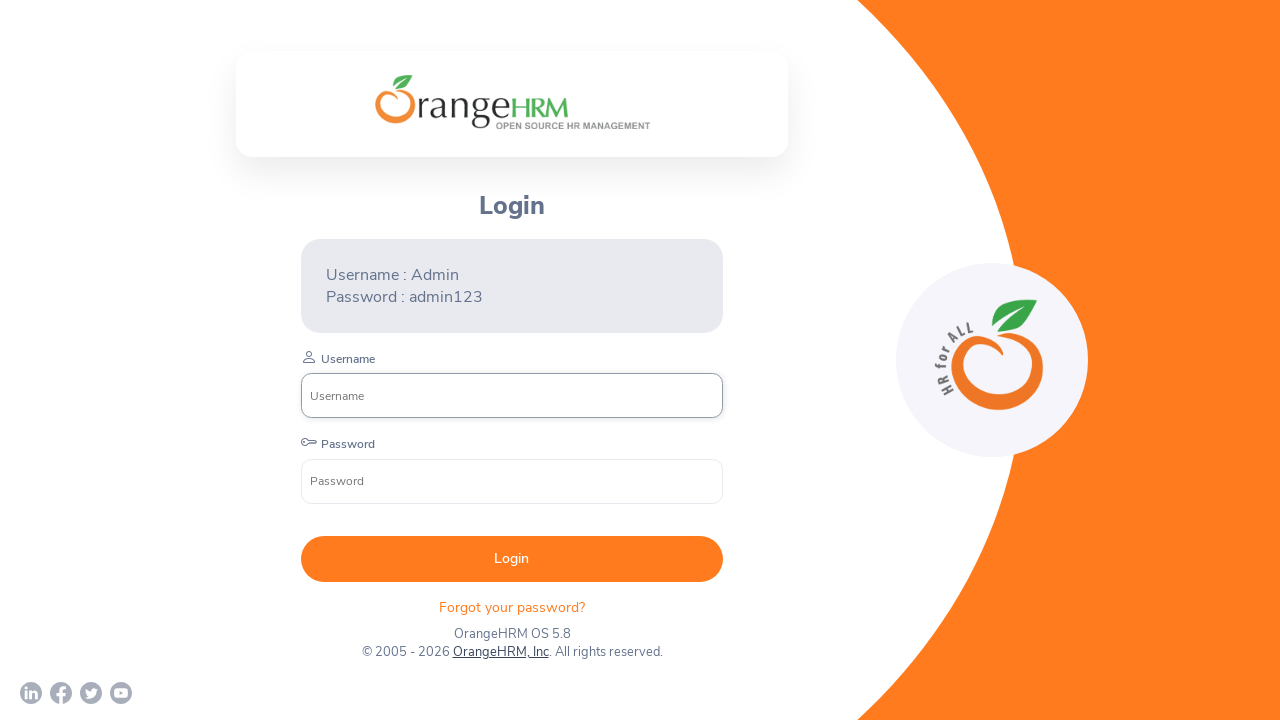

Clicked on the OrangeHRM external link at (500, 652) on a[href='http://www.orangehrm.com']
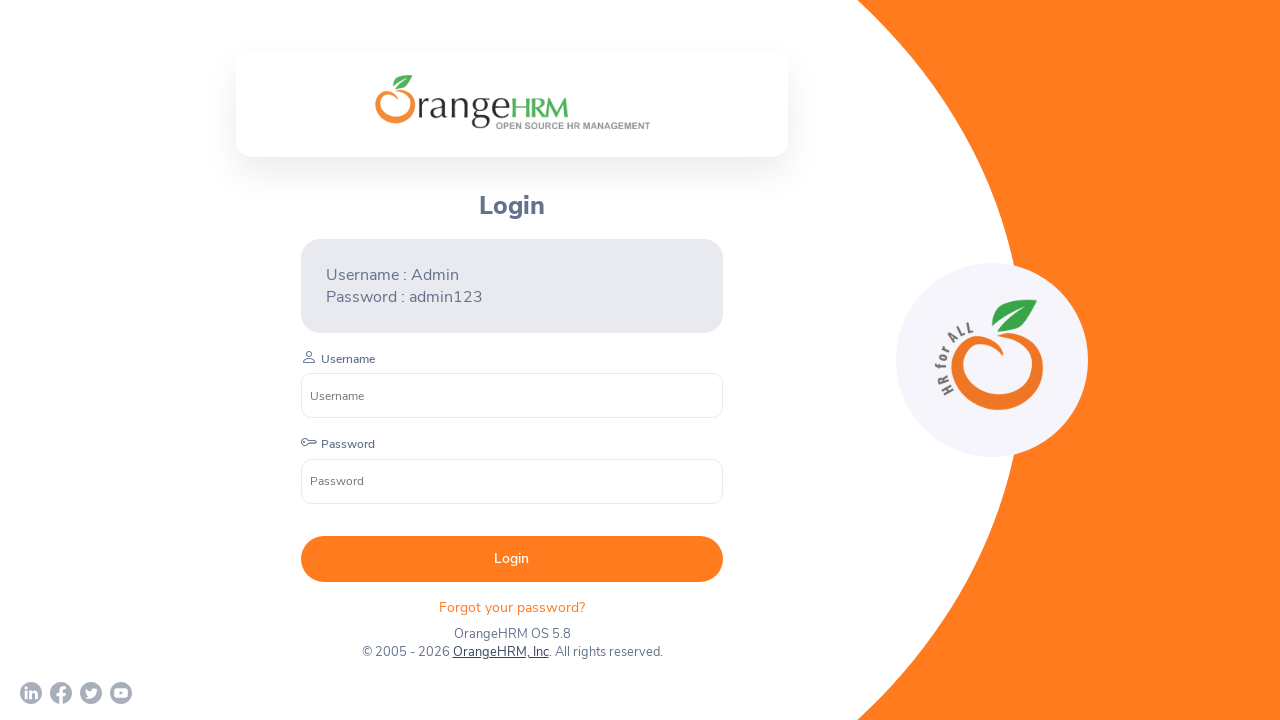

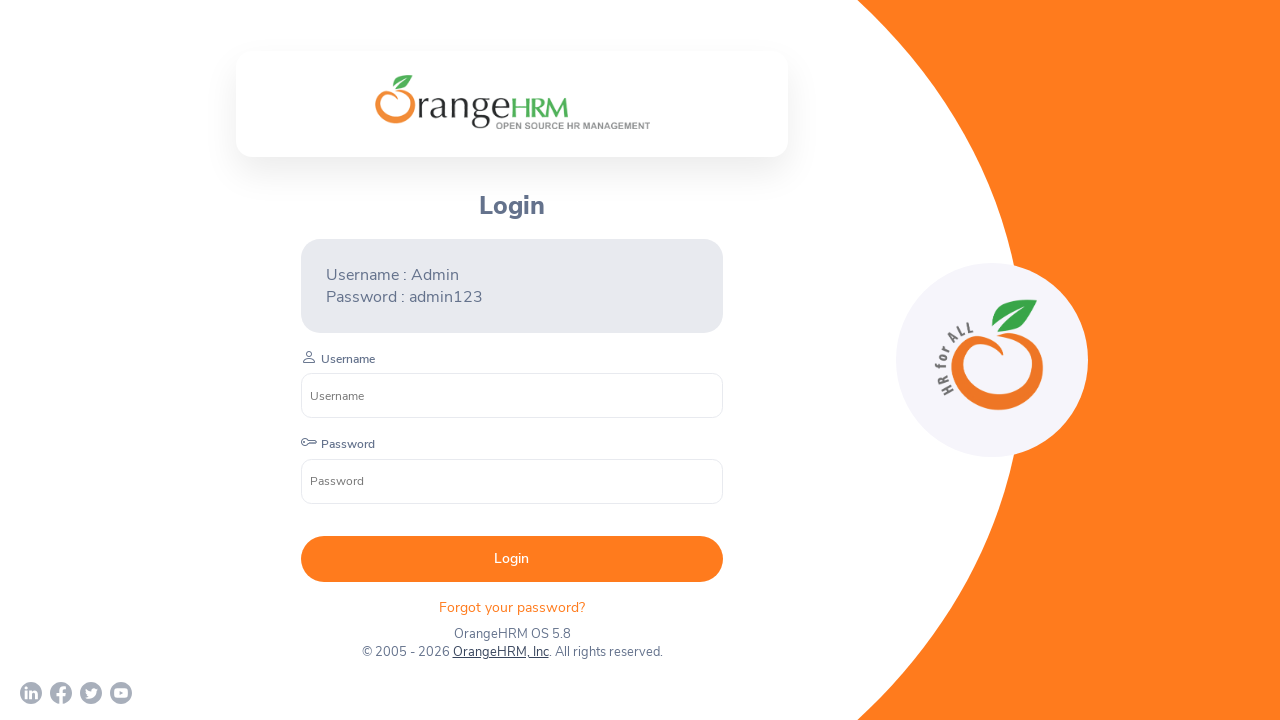